Tests keyboard shortcuts for copy and paste functionality between two text areas on a text comparison tool

Starting URL: https://extendsclass.com/text-compare.html

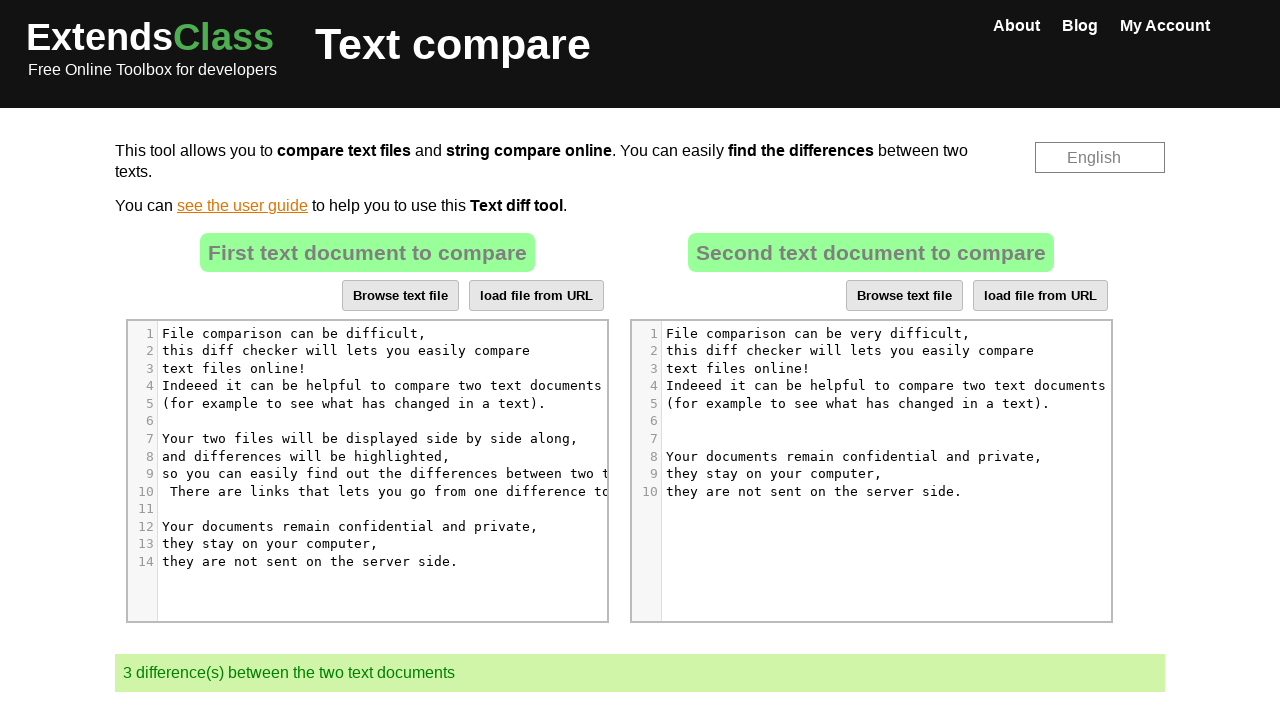

Located source text area element
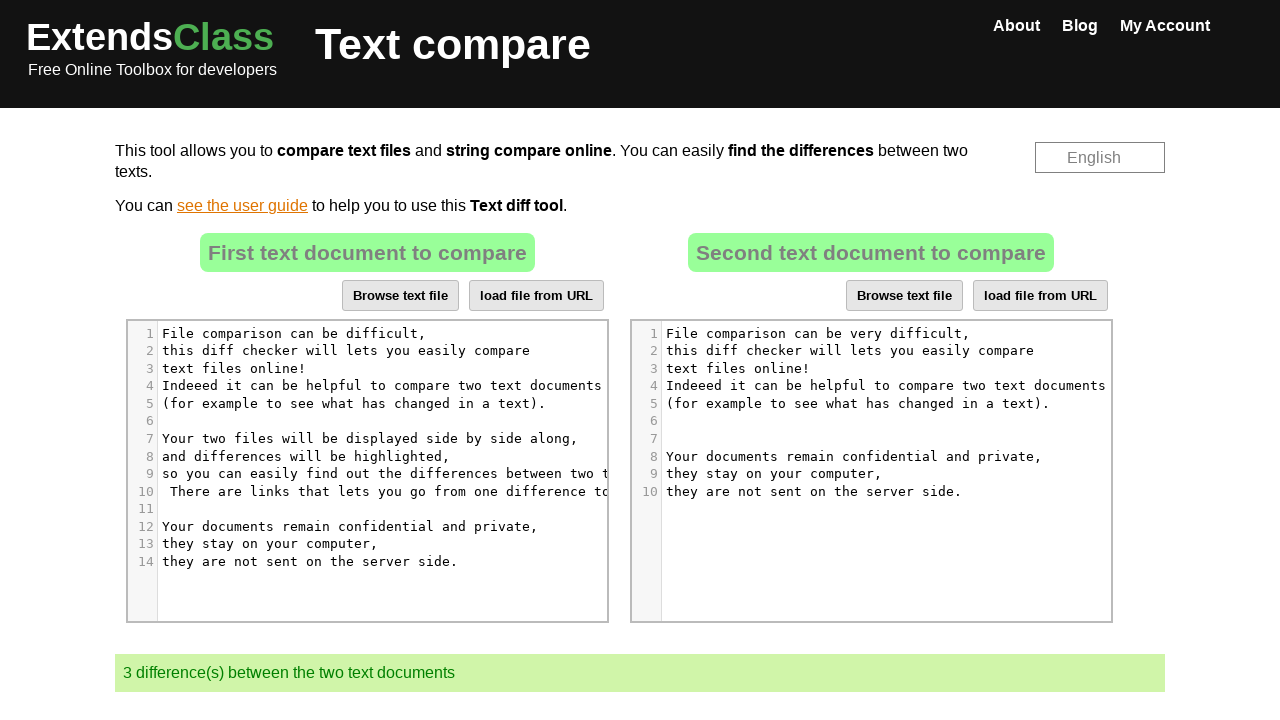

Clicked on source text area at (354, 403) on xpath=//*[@id='dropZone']/div[2]//div[5]/pre/span
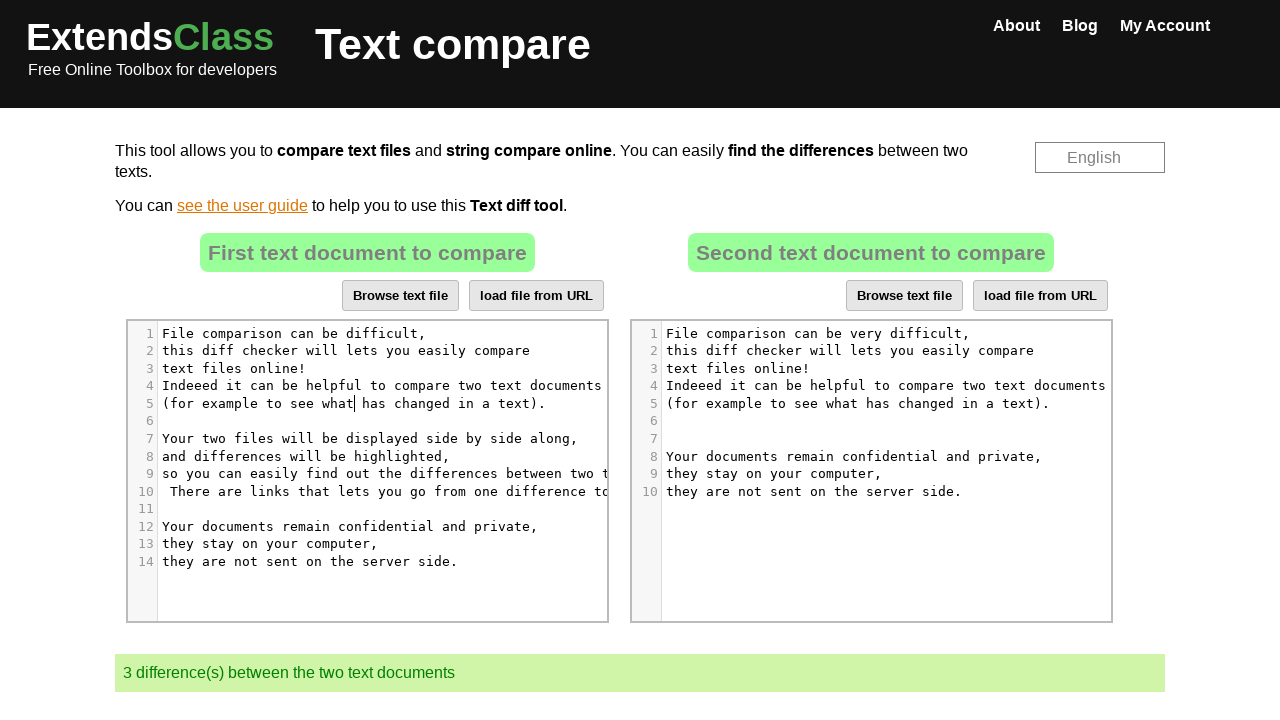

Pressed Control+A to select all text in source area
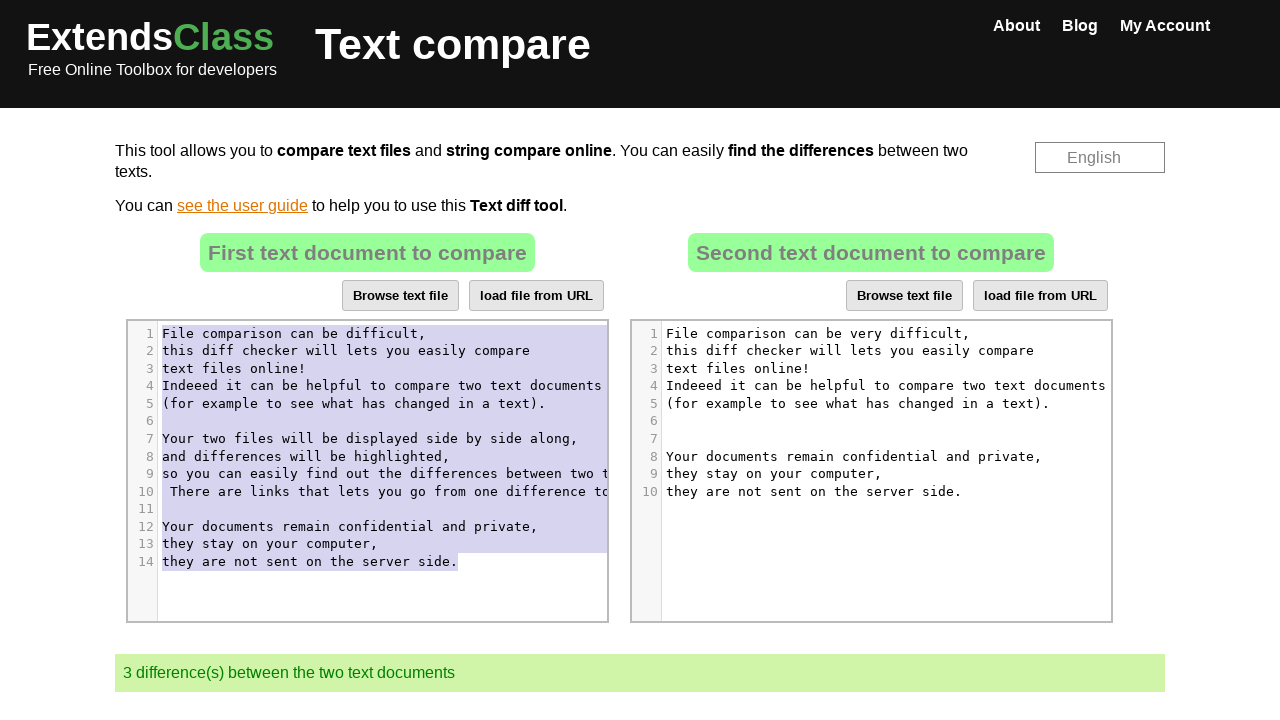

Pressed Control+C to copy selected text from source area
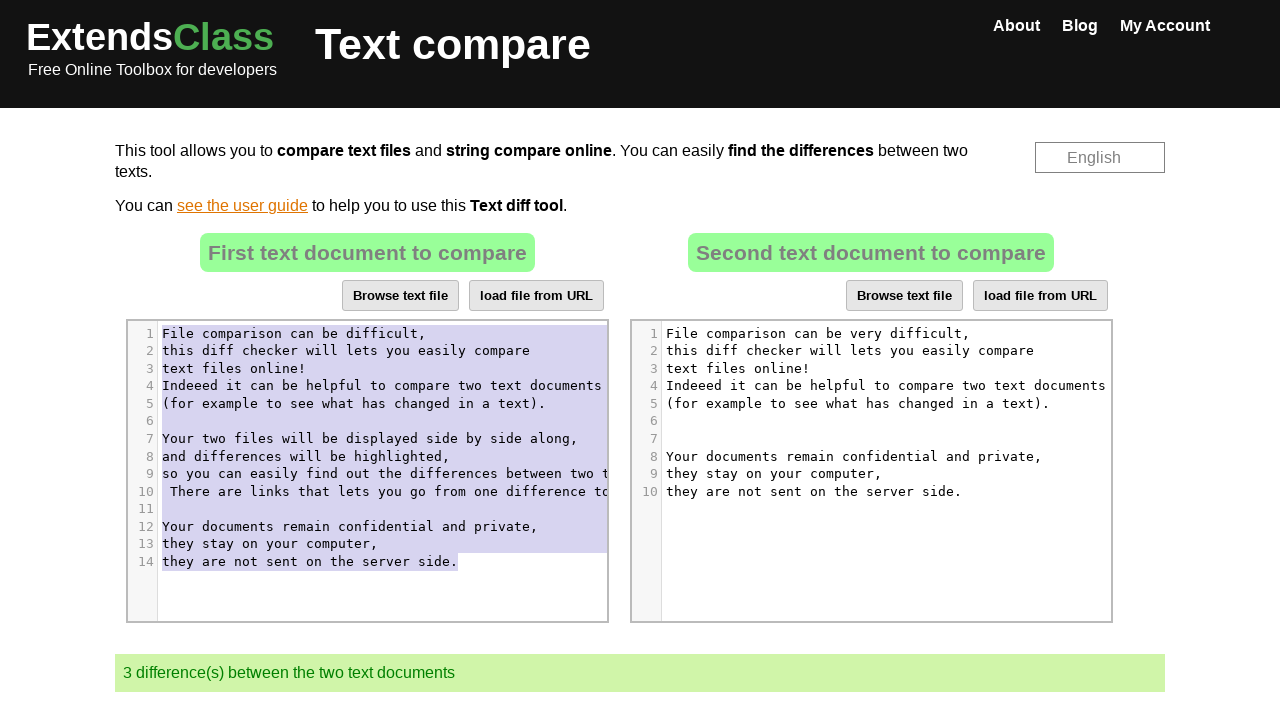

Located destination text area element
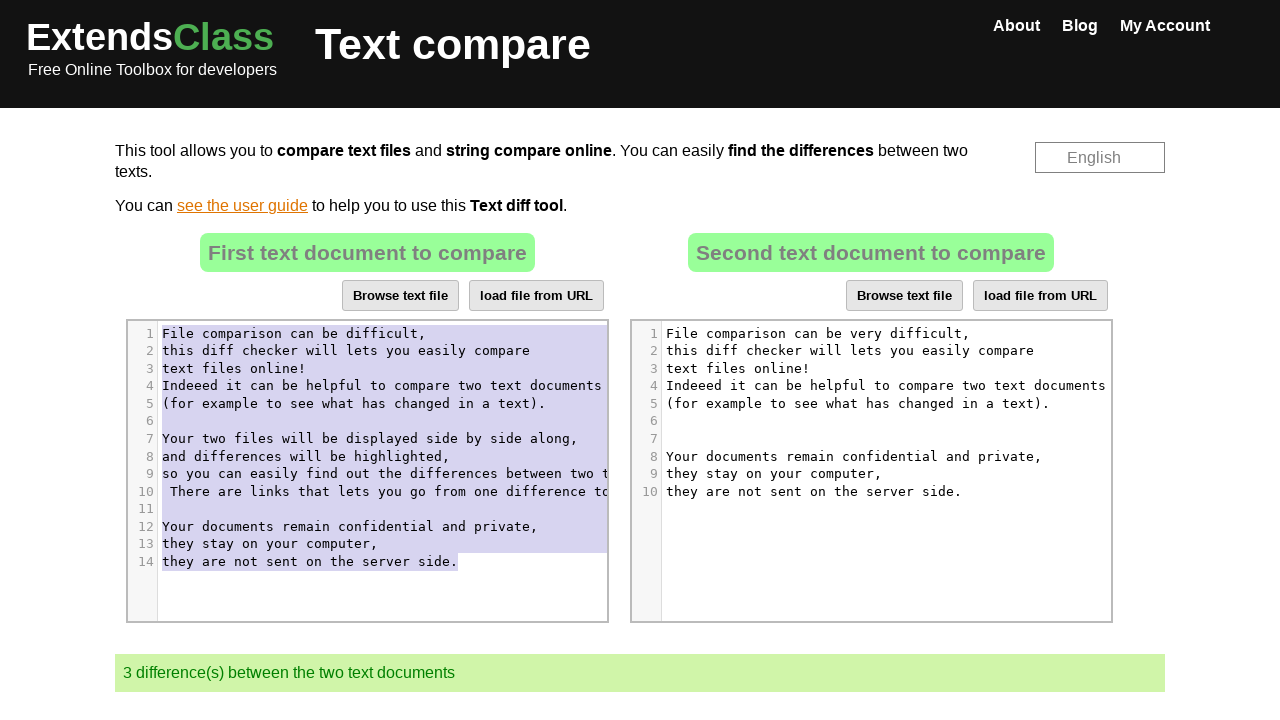

Clicked on destination text area at (886, 386) on xpath=//*[@id='dropZone2']//div[4]/pre/span
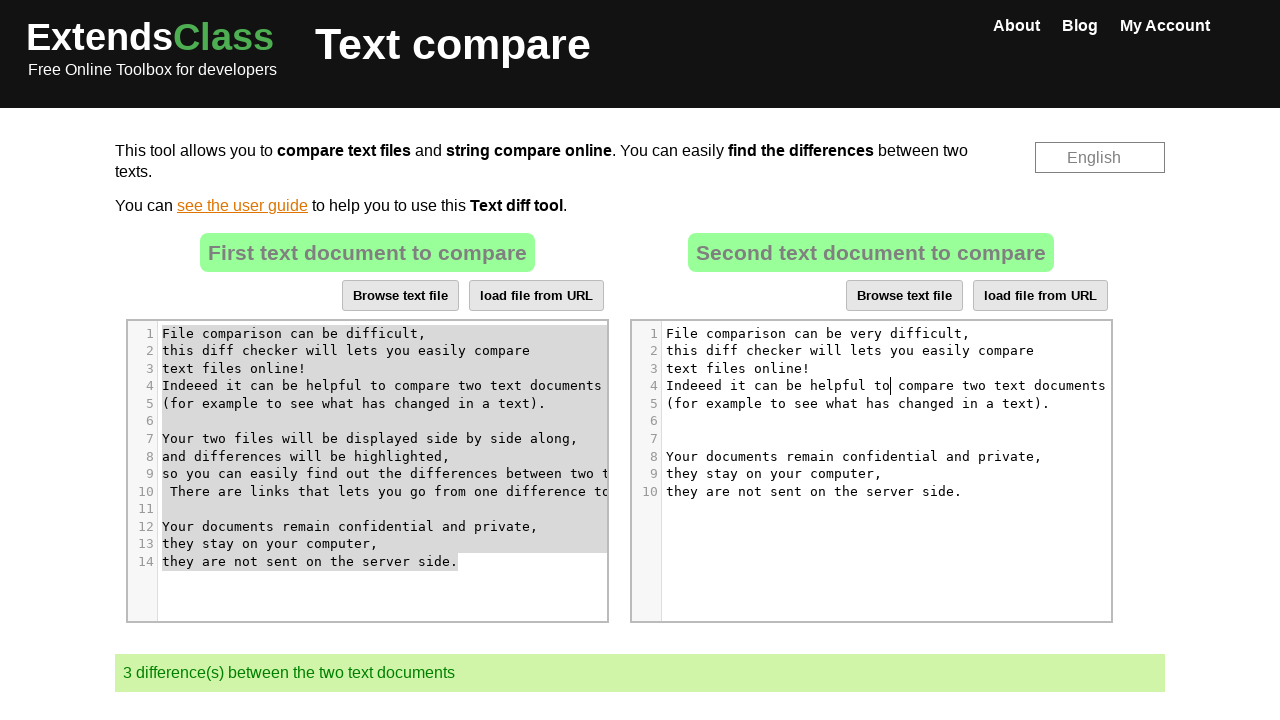

Pressed Control+A to select all text in destination area
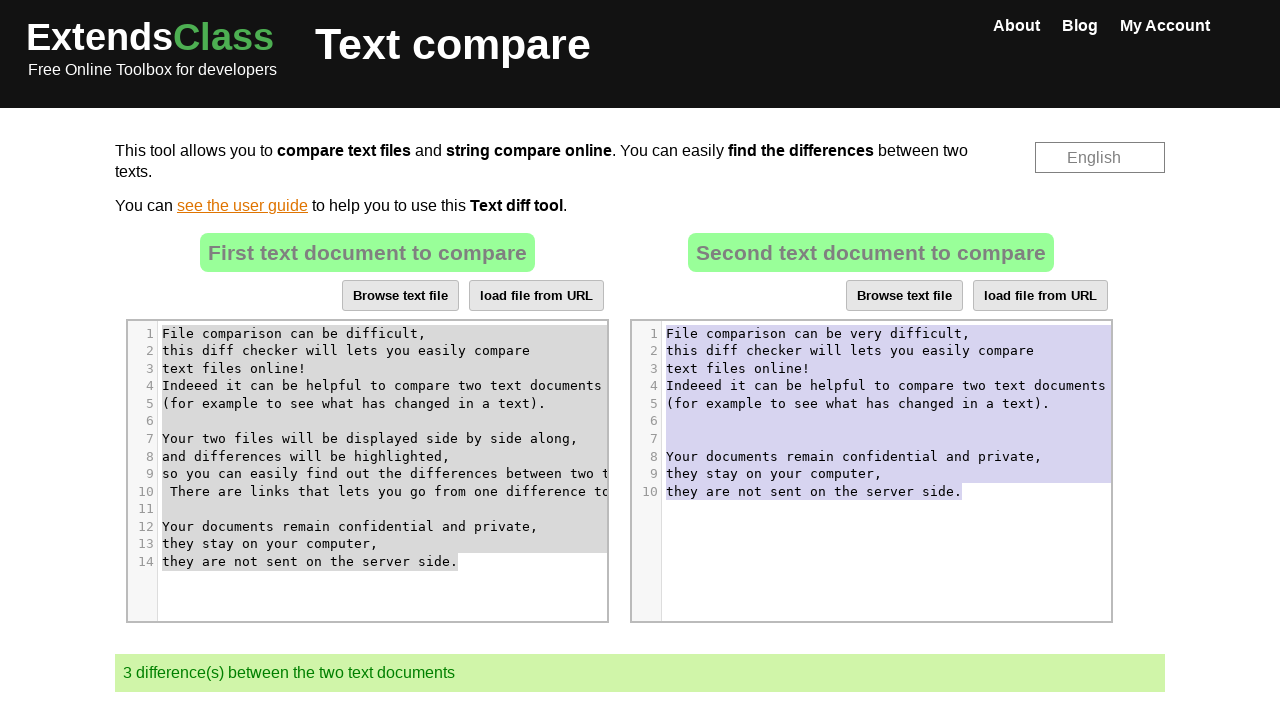

Pressed Control+V to paste copied text into destination area
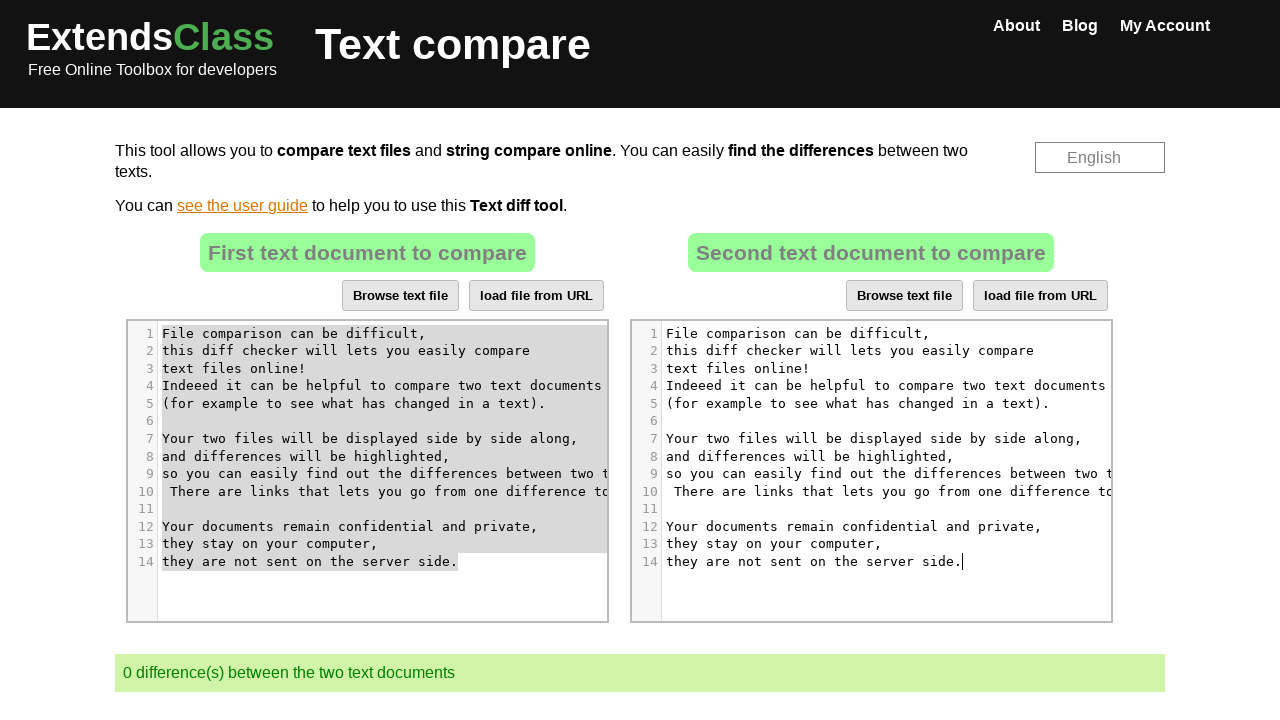

Waited 2 seconds for paste operation to complete
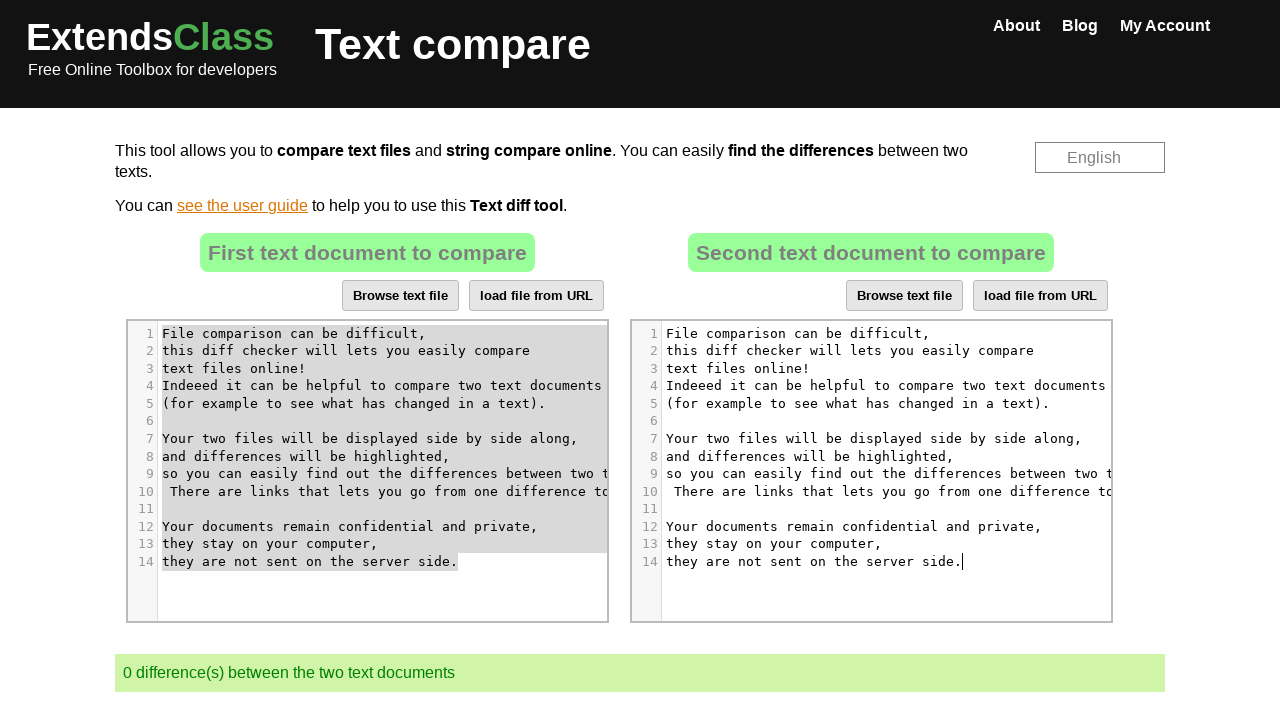

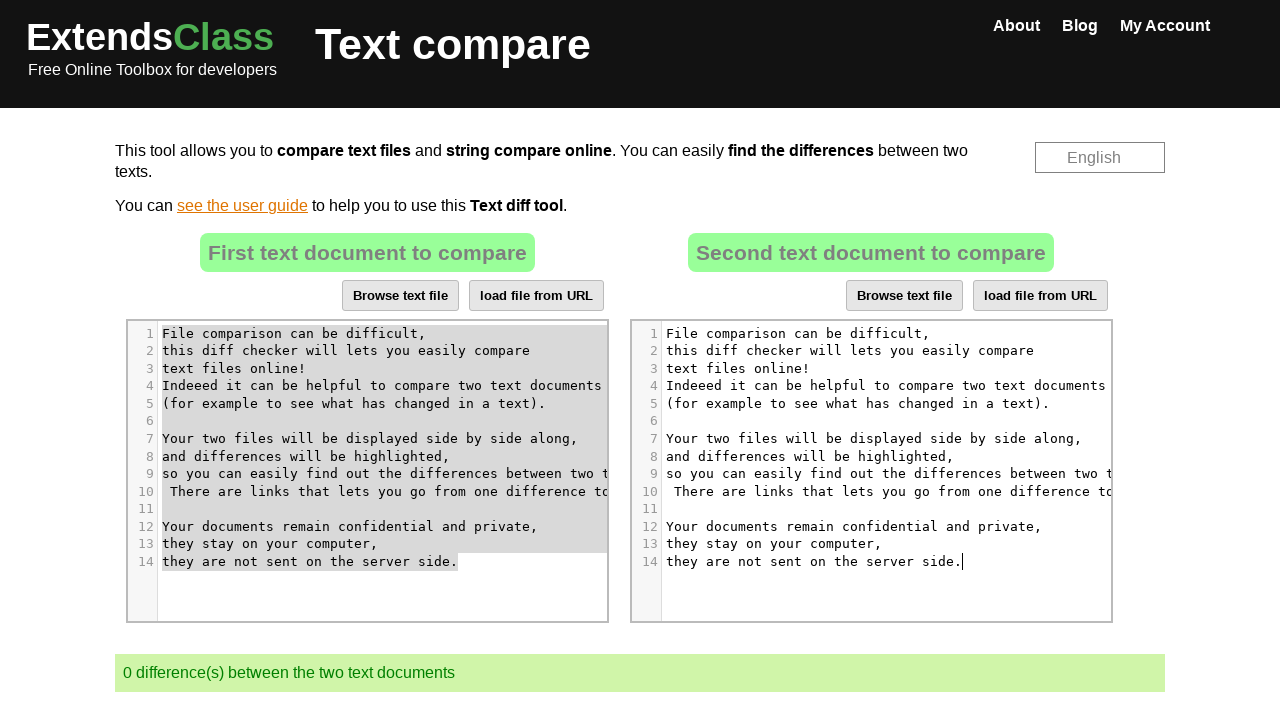